Hides a calculator button element and then shows it again by manipulating CSS display property

Starting URL: http://www.anaesthetist.com/mnm/javascript/calc.htm

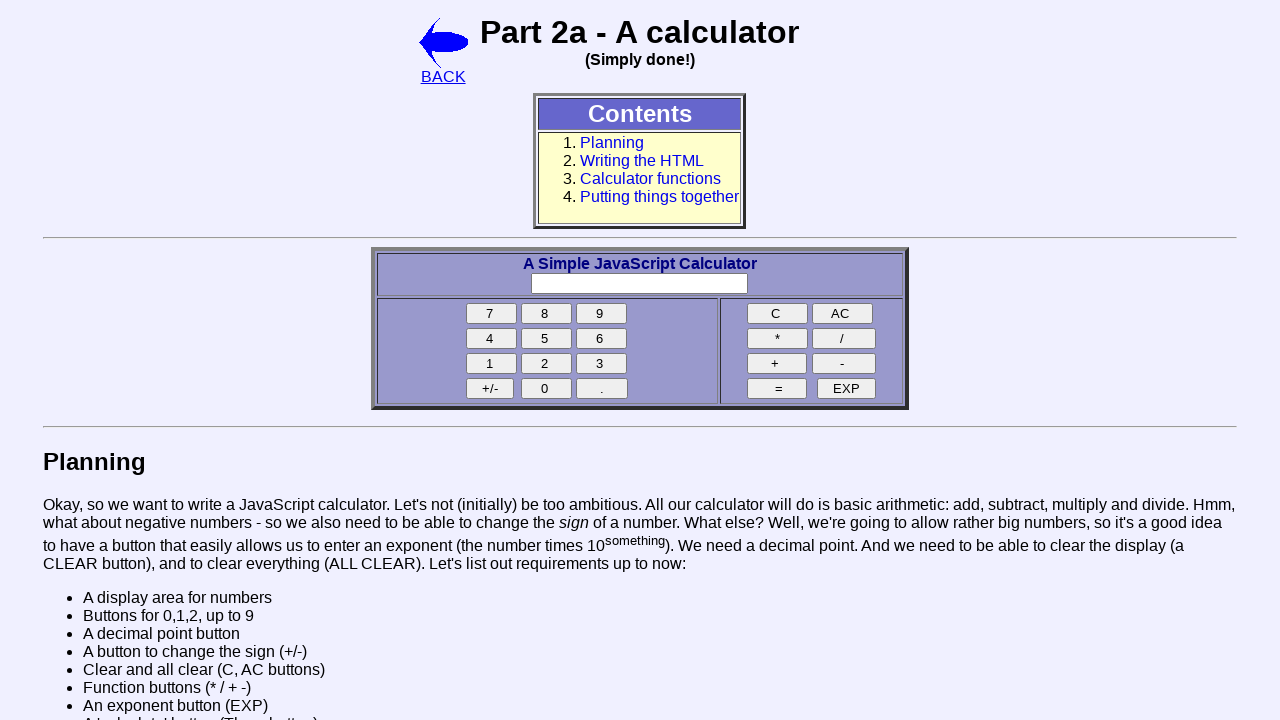

Hid the 'five' button element by setting CSS display to 'none'
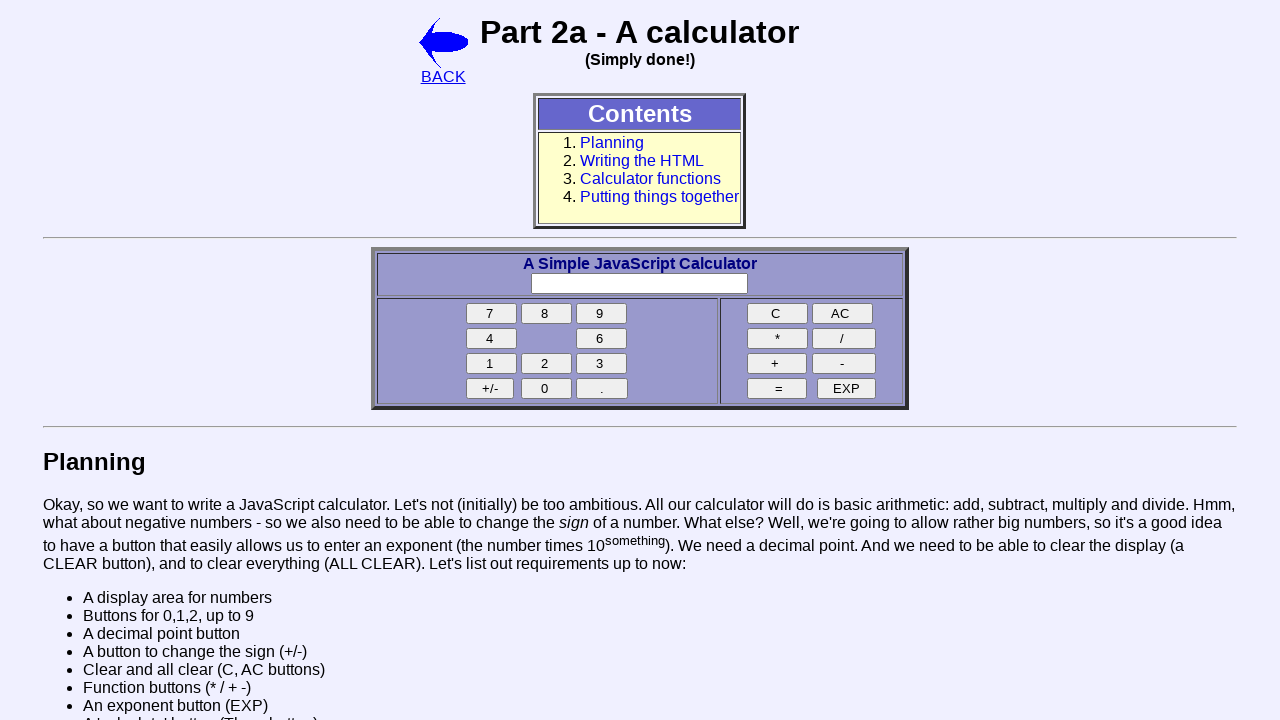

Showed the 'five' button element again by setting CSS display to 'block'
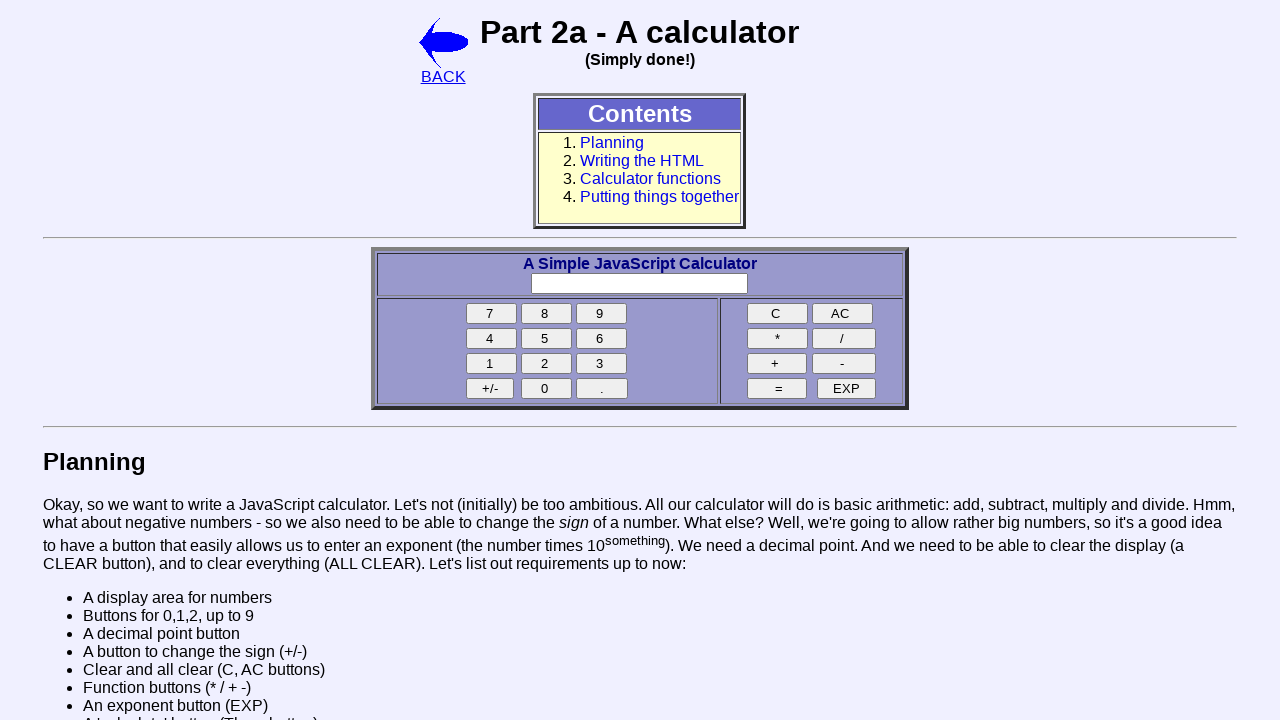

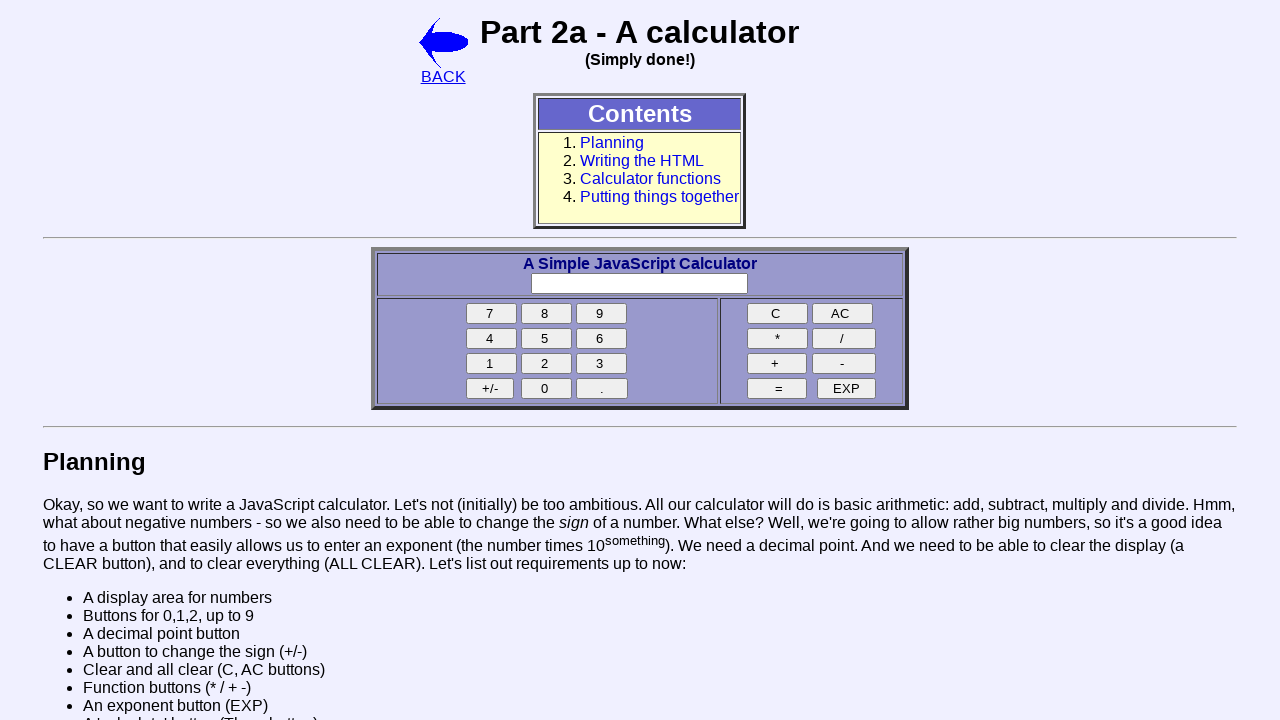